Tests keyboard key presses by sending SPACE and LEFT arrow keys to an element and verifying the displayed result text shows which key was pressed

Starting URL: http://the-internet.herokuapp.com/key_presses

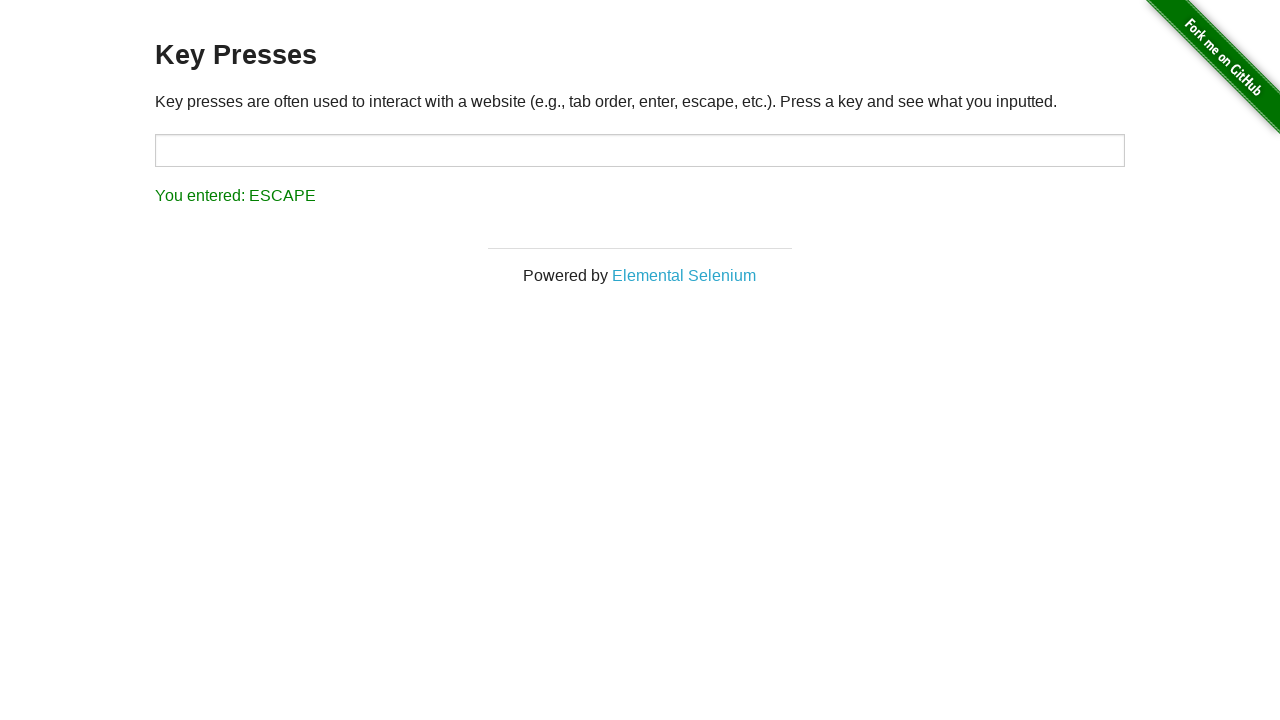

Pressed SPACE key on target element on #target
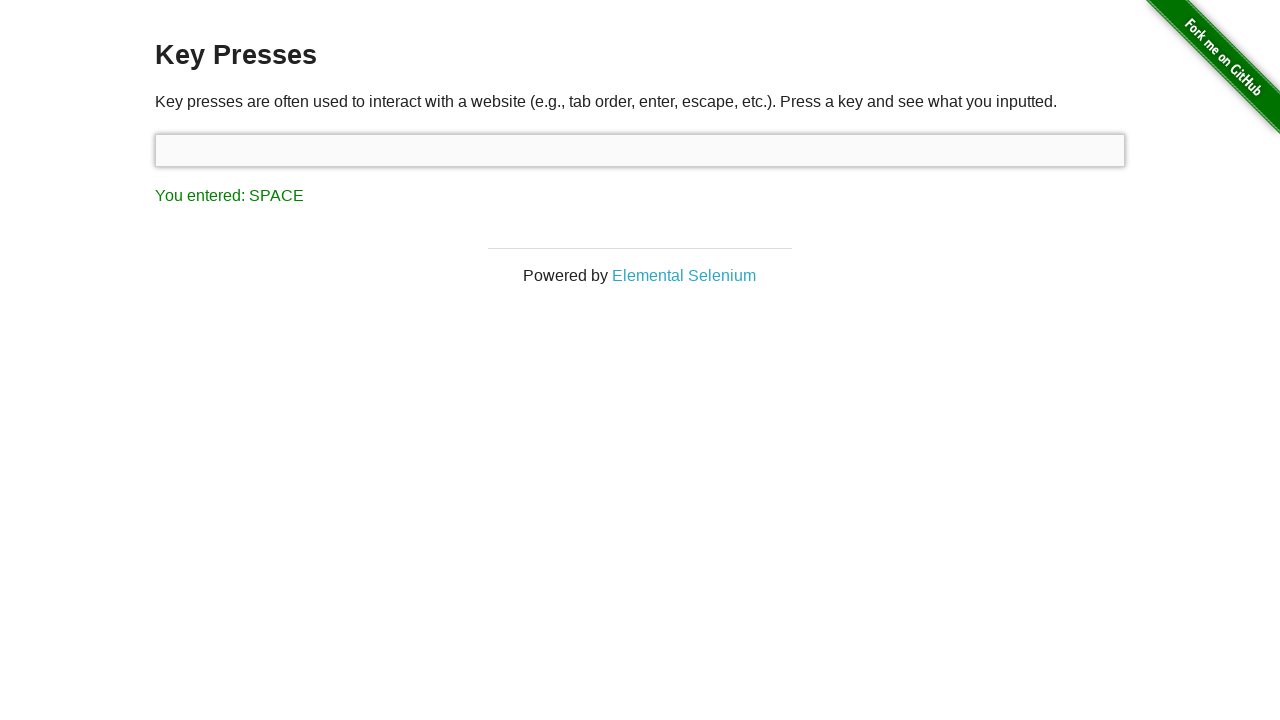

Retrieved result text after SPACE key press
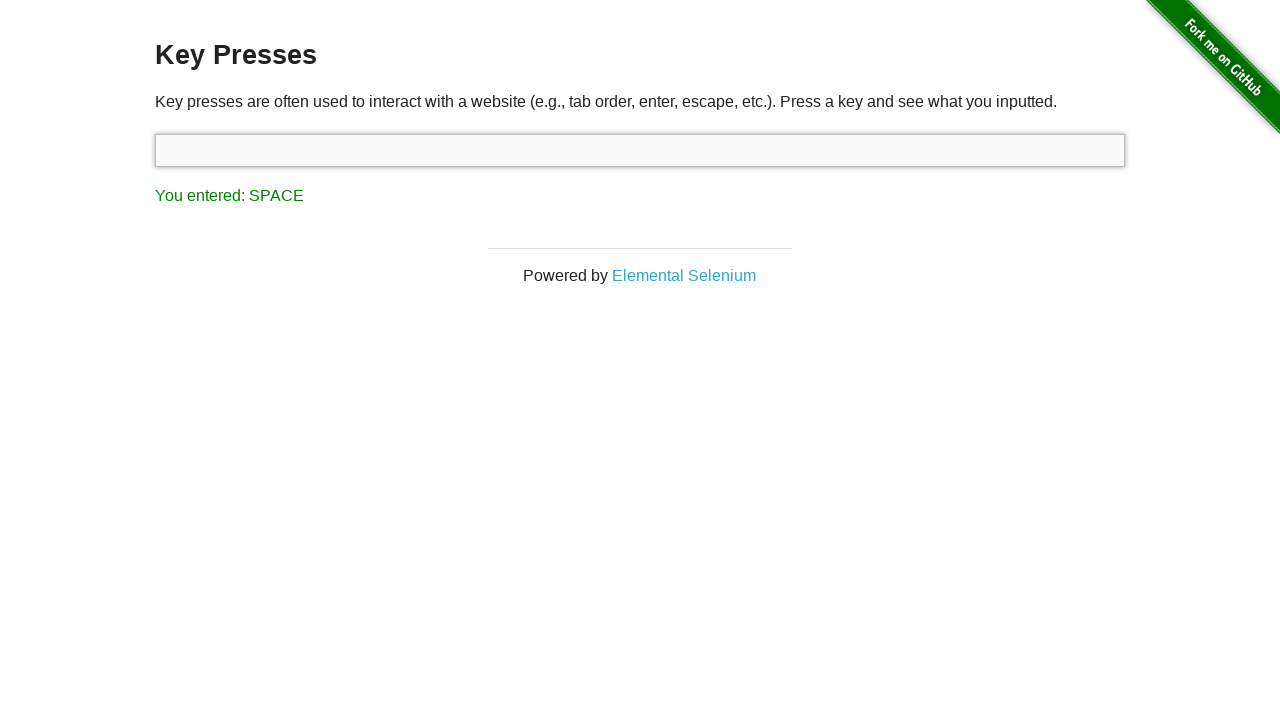

Verified result text shows 'You entered: SPACE'
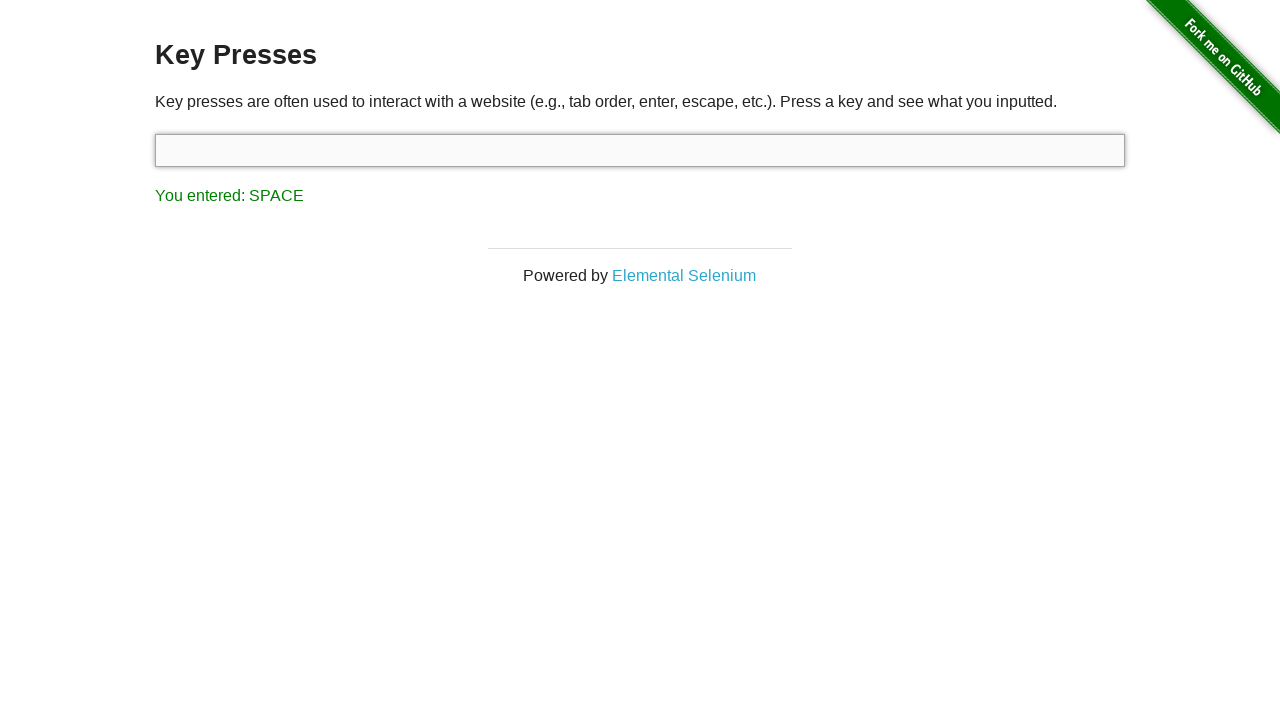

Pressed LEFT arrow key
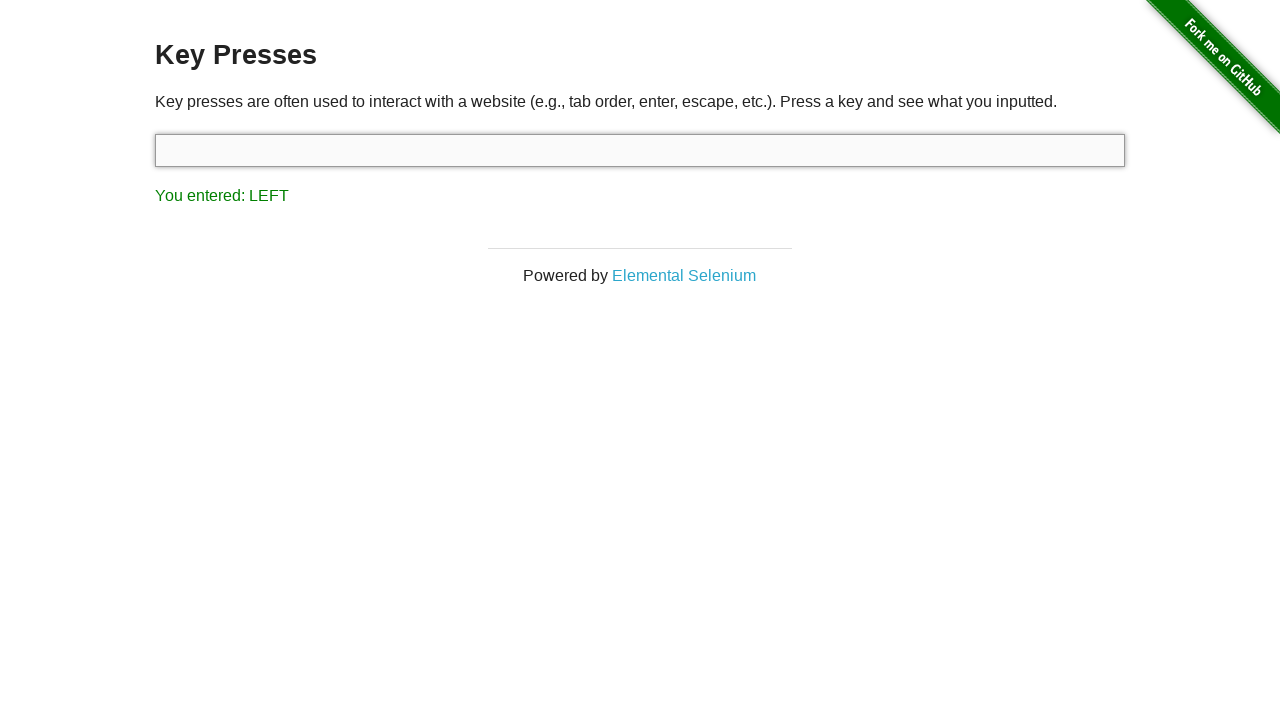

Retrieved result text after LEFT arrow key press
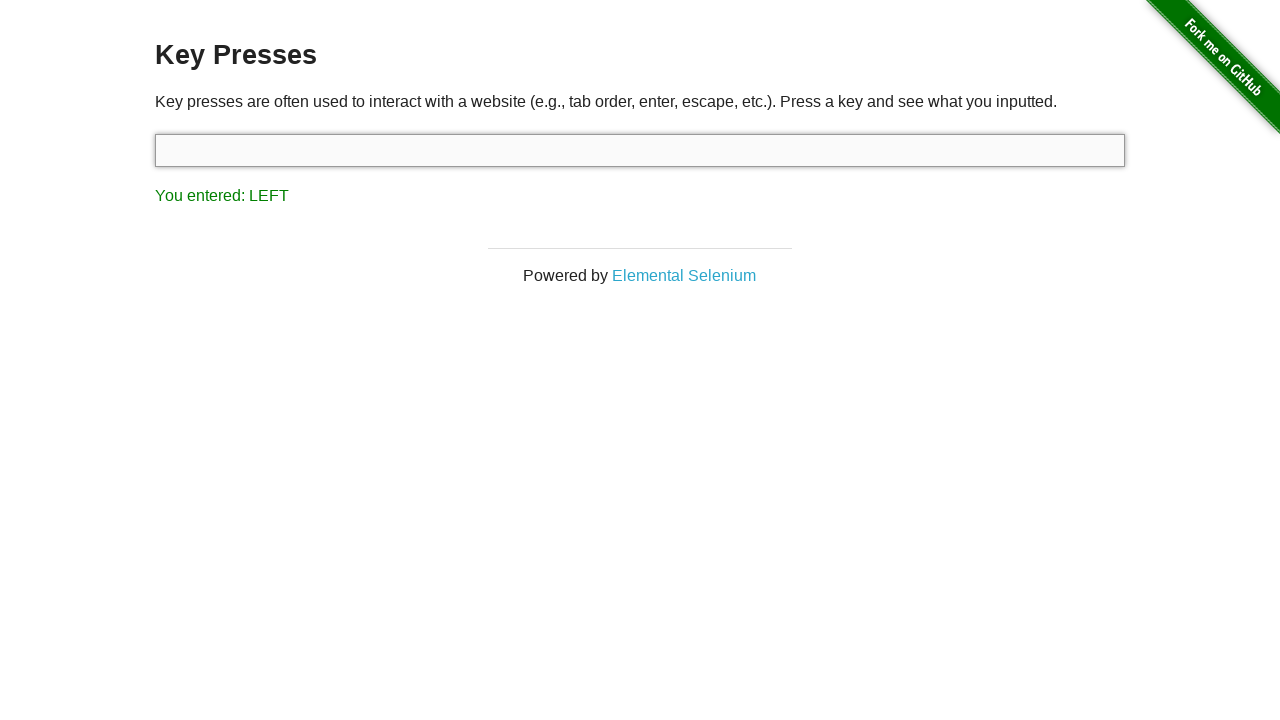

Verified result text shows 'You entered: LEFT'
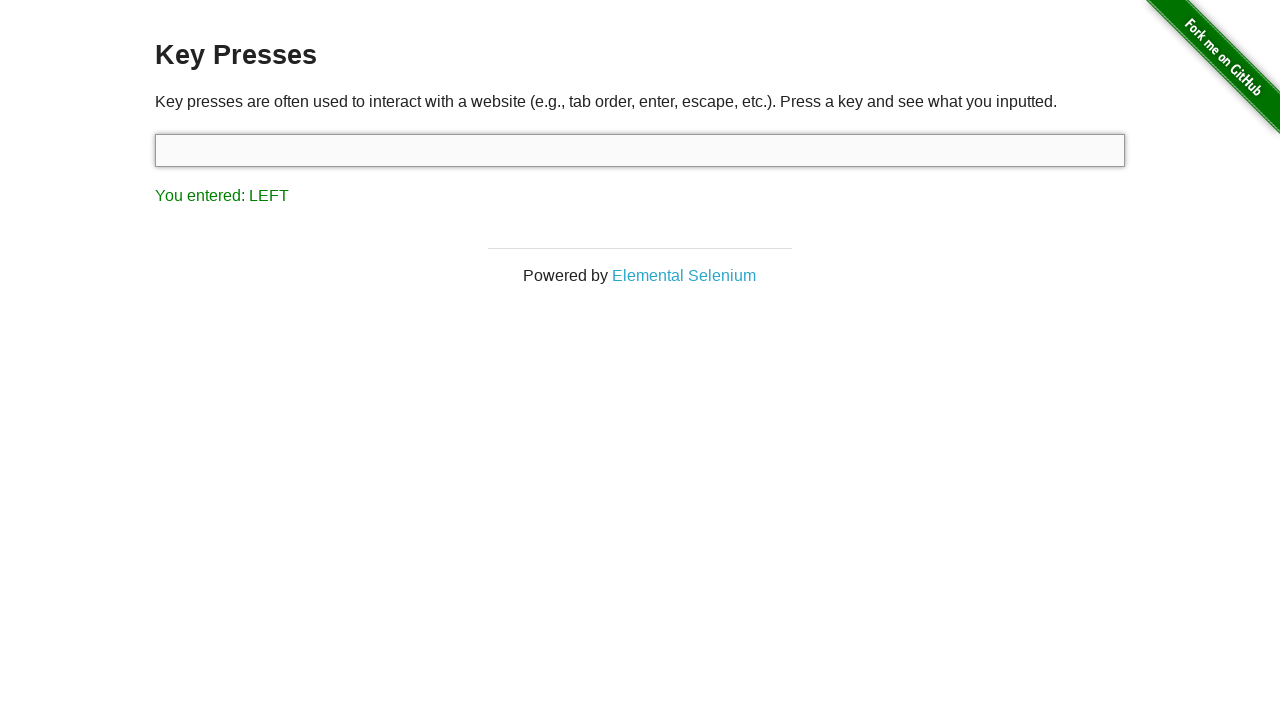

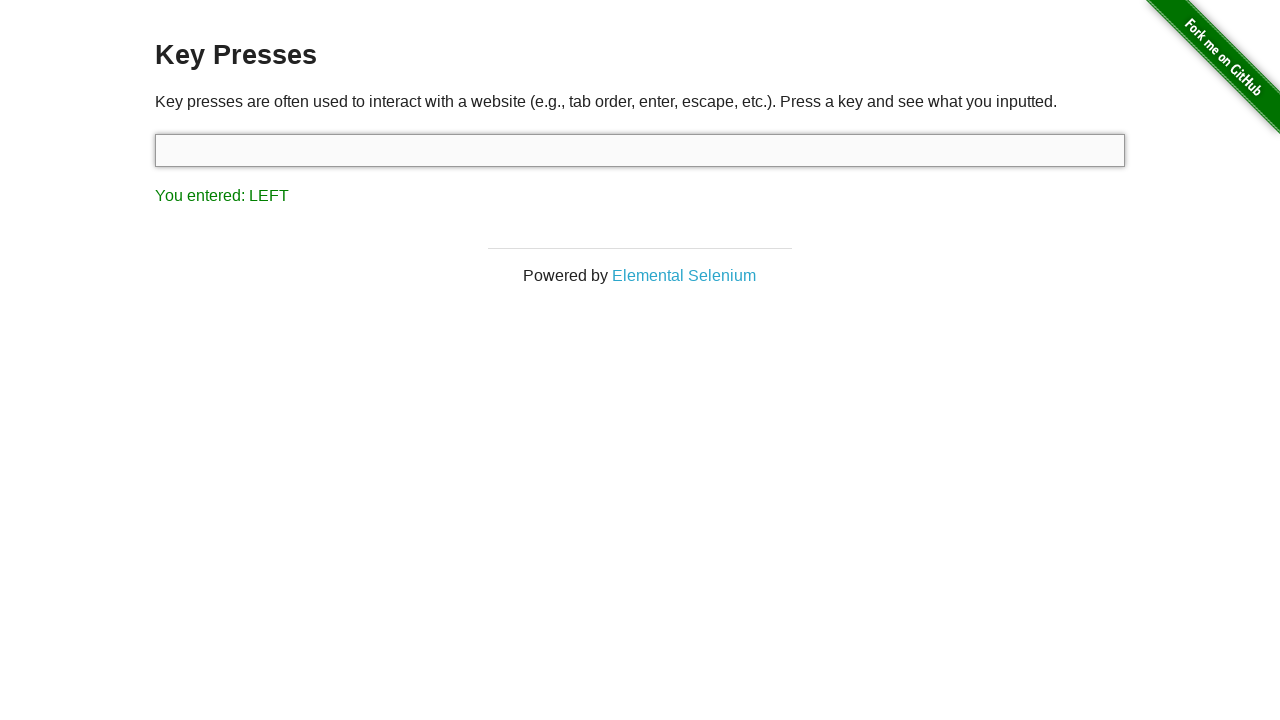